Navigates to an automation practice page, locates the footer section's first column, and opens each link in that column in a new browser tab using keyboard shortcuts.

Starting URL: https://rahulshettyacademy.com/AutomationPractice/

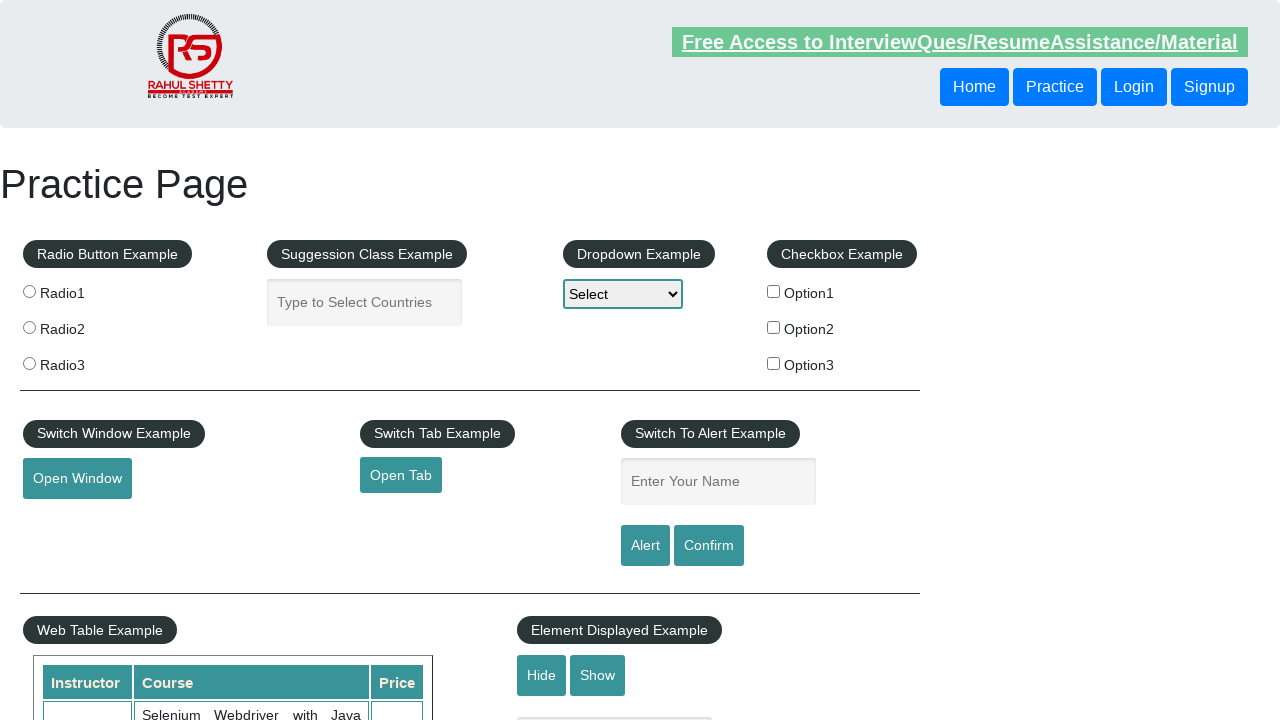

Waited for footer section (#gf-BIG) to be visible
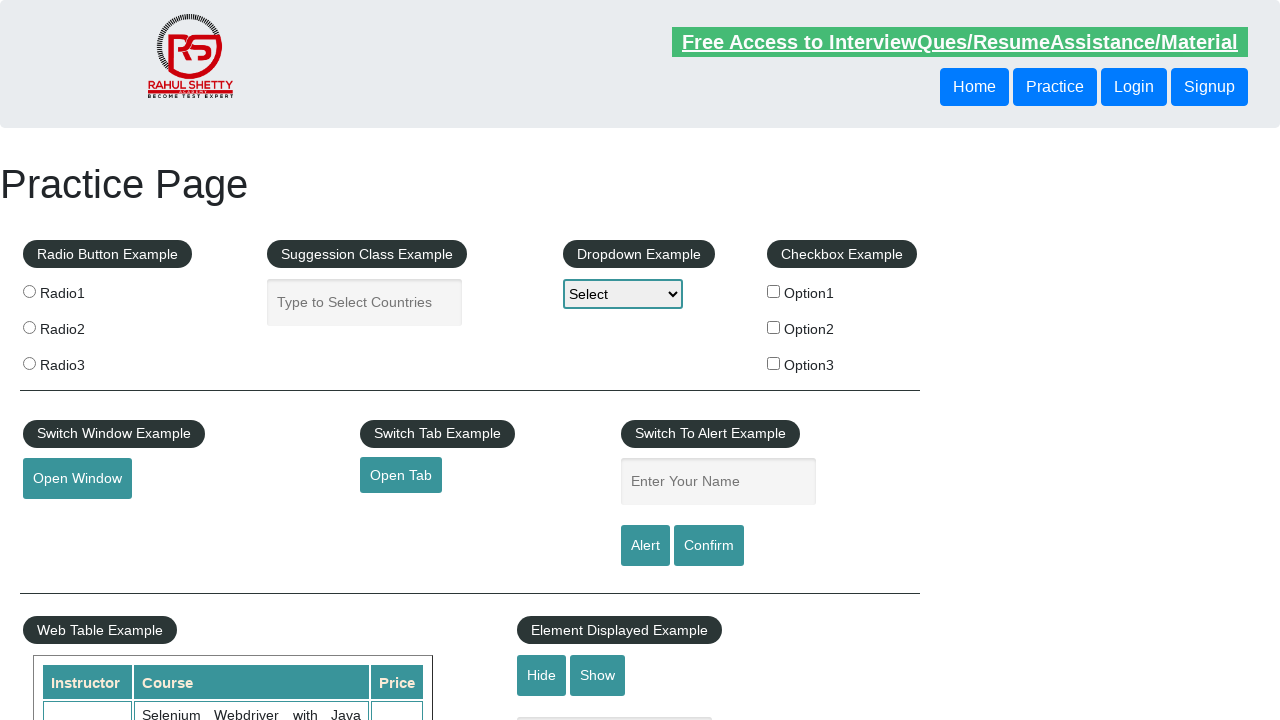

Located all links in the first column of the footer section
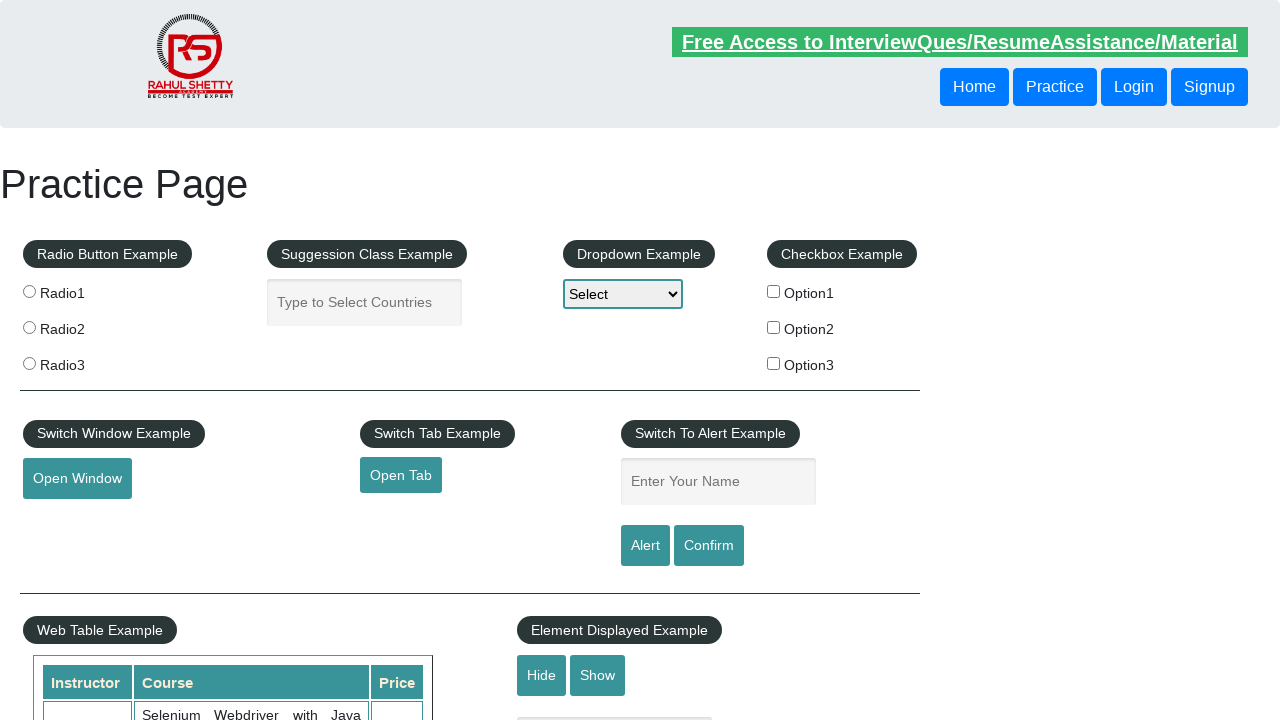

Found 5 links in the first footer column
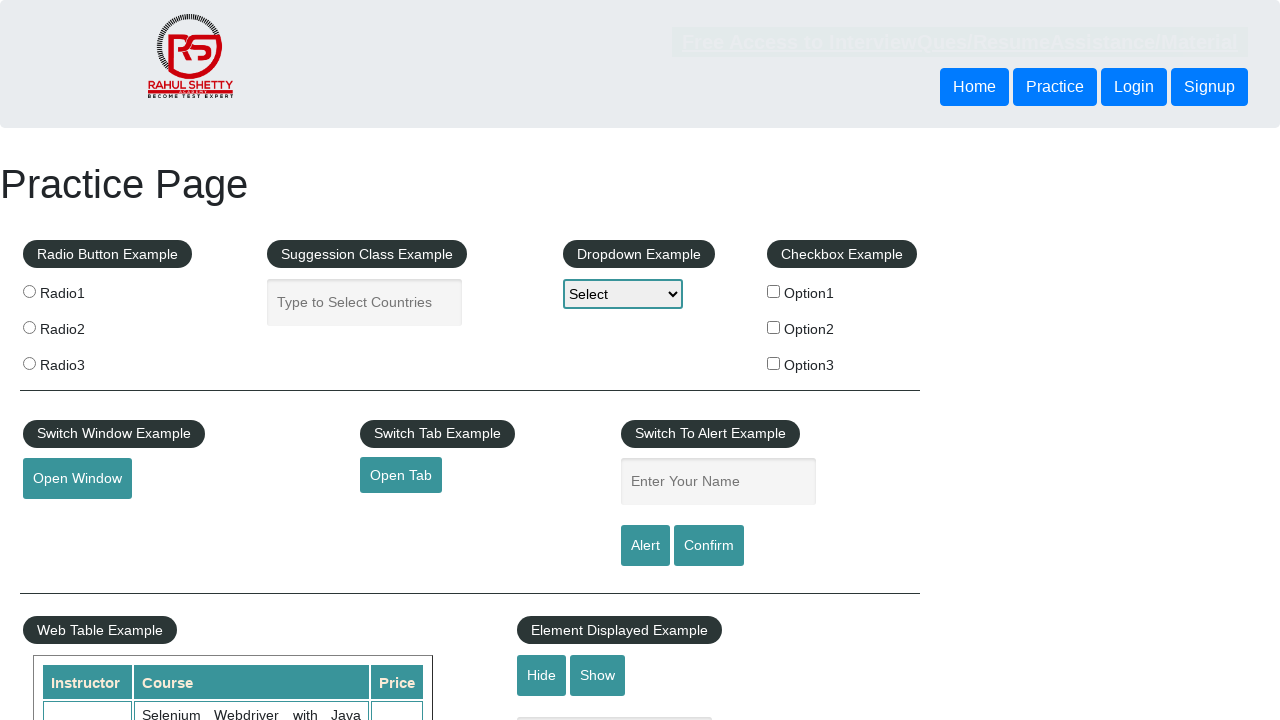

Opened footer link 1 in new tab using Ctrl+Click at (68, 520) on #gf-BIG table tbody tr td:first-child ul a >> nth=1
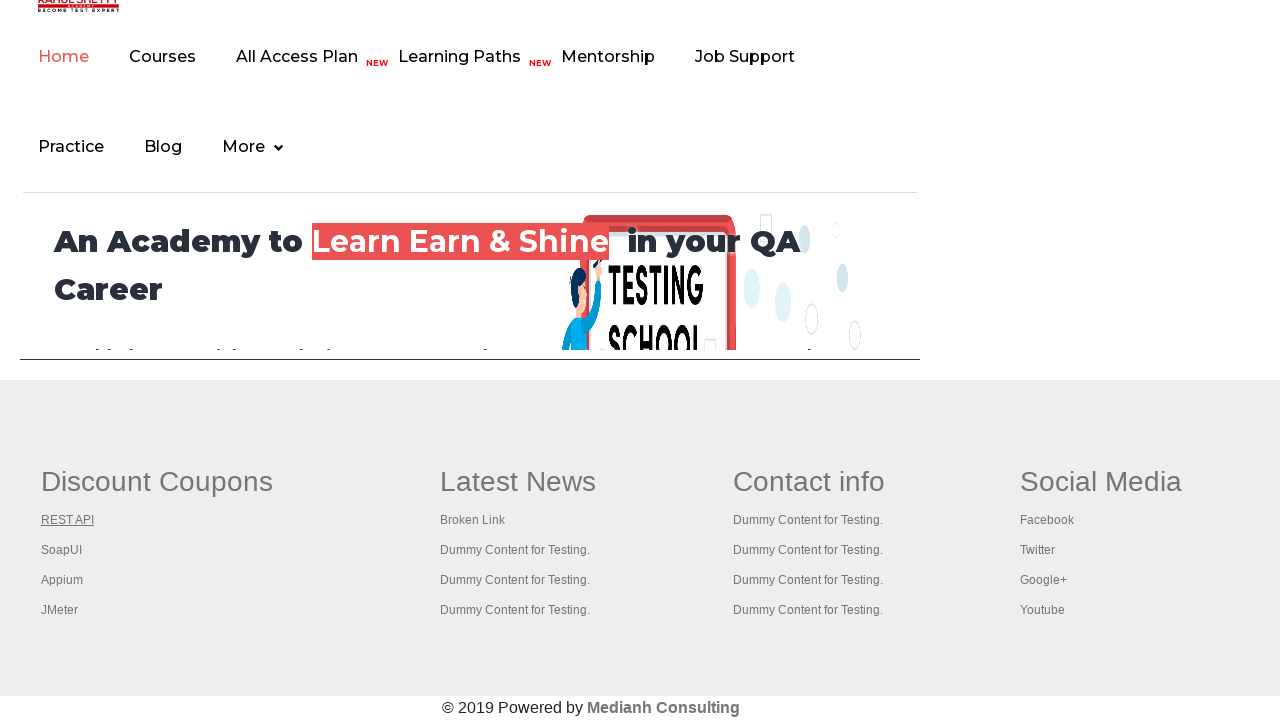

Opened footer link 2 in new tab using Ctrl+Click at (62, 550) on #gf-BIG table tbody tr td:first-child ul a >> nth=2
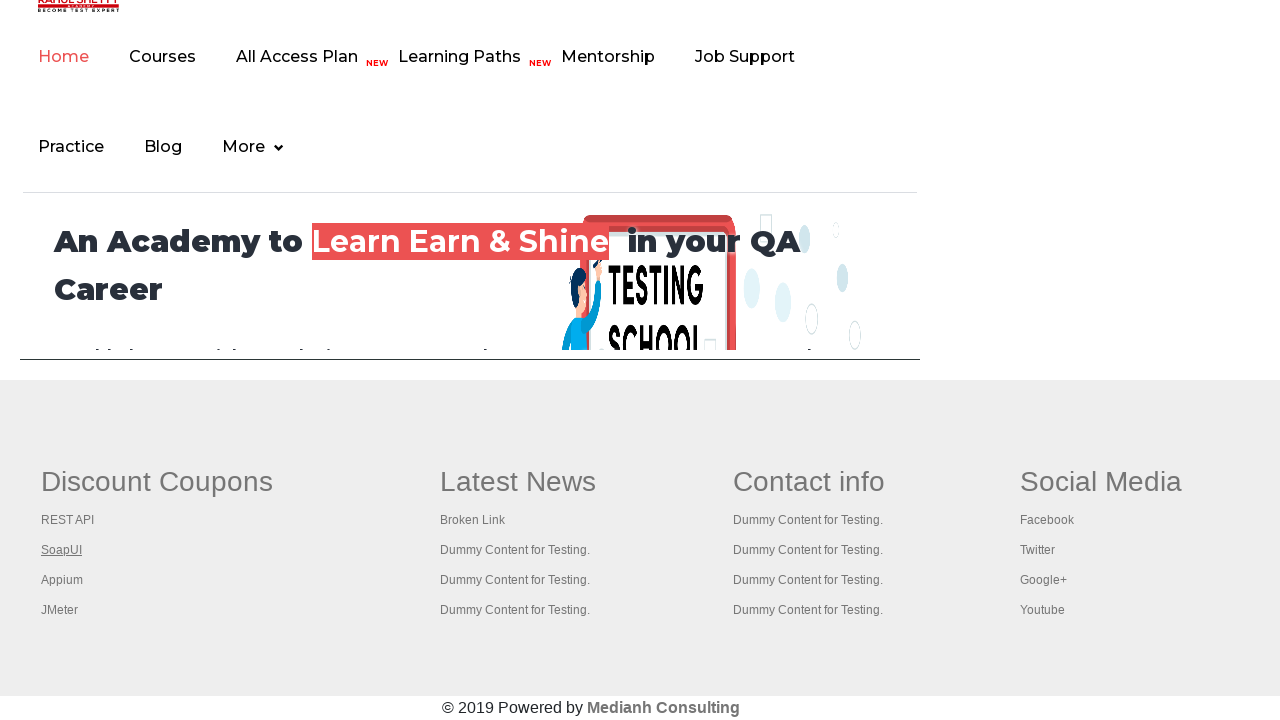

Opened footer link 3 in new tab using Ctrl+Click at (62, 580) on #gf-BIG table tbody tr td:first-child ul a >> nth=3
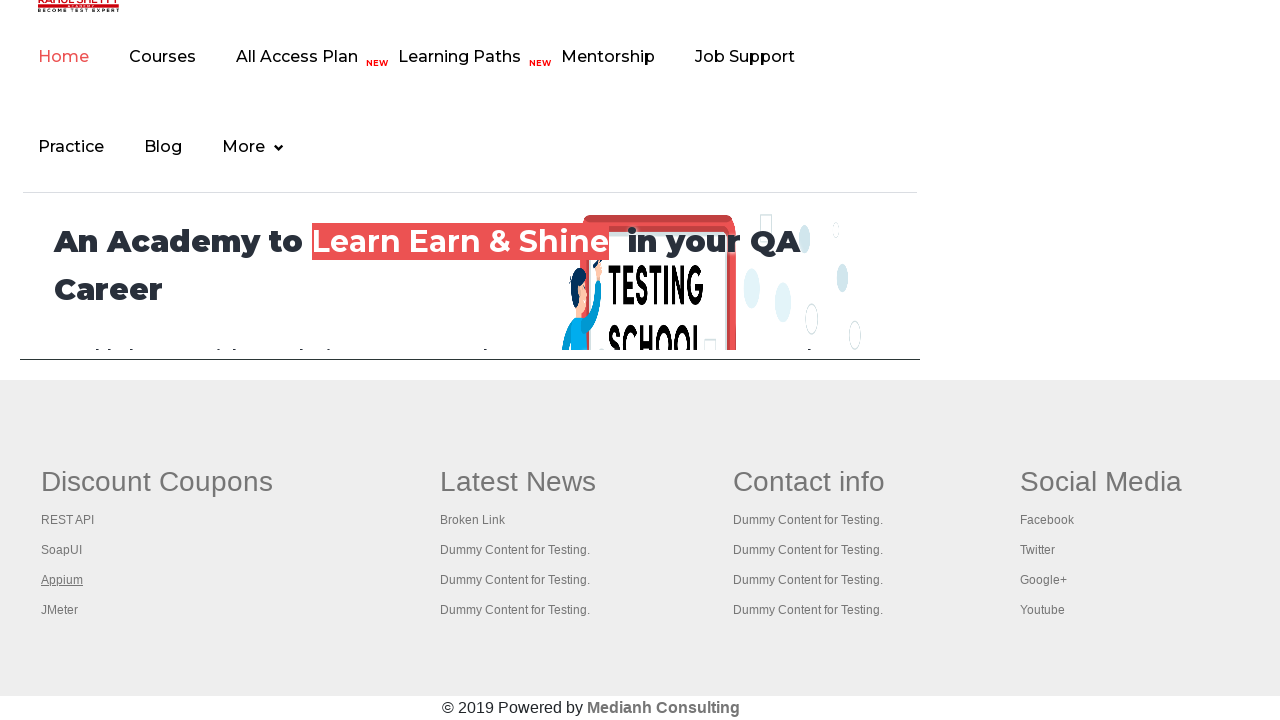

Opened footer link 4 in new tab using Ctrl+Click at (60, 610) on #gf-BIG table tbody tr td:first-child ul a >> nth=4
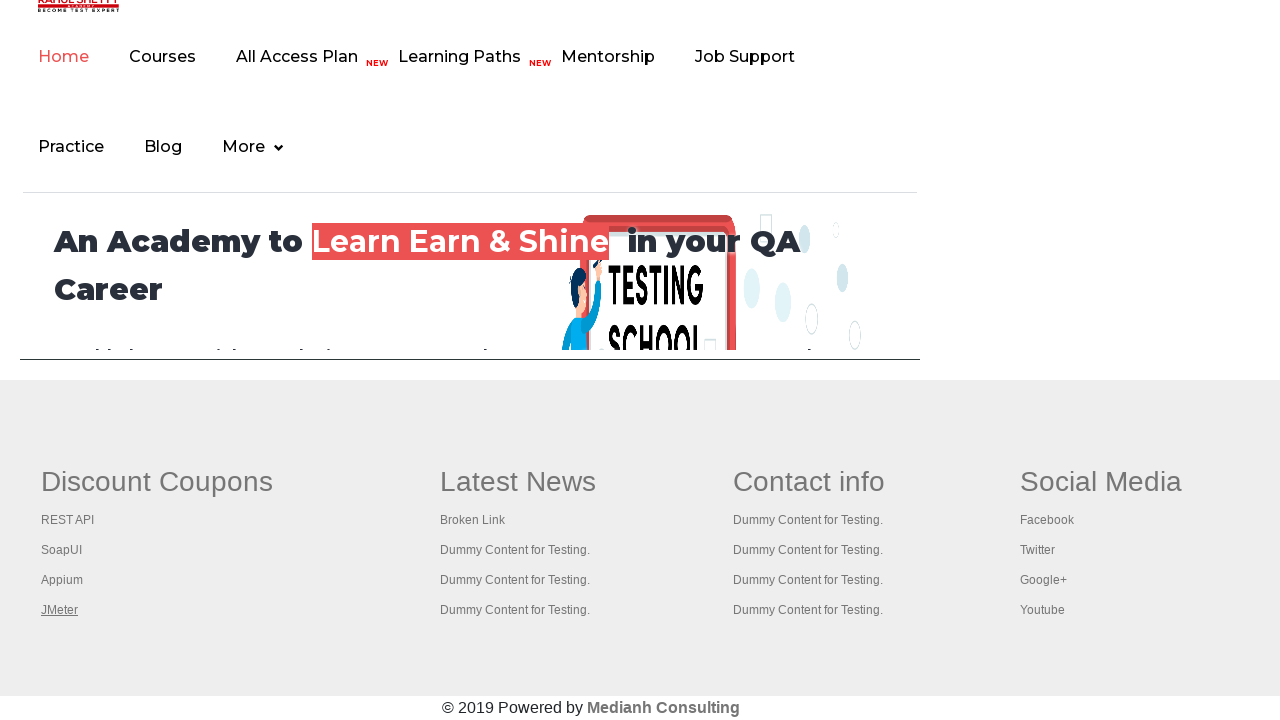

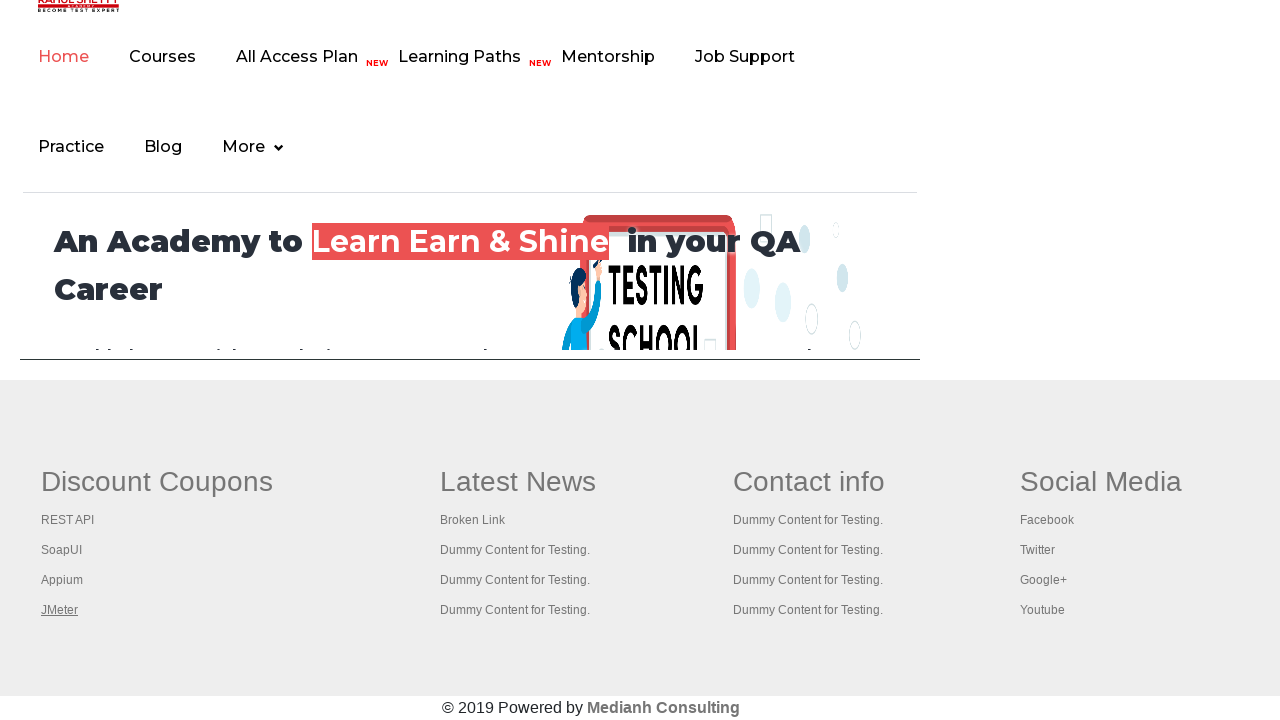